Tests adding todo items by creating two todos and verifying they appear in the list

Starting URL: https://demo.playwright.dev/todomvc

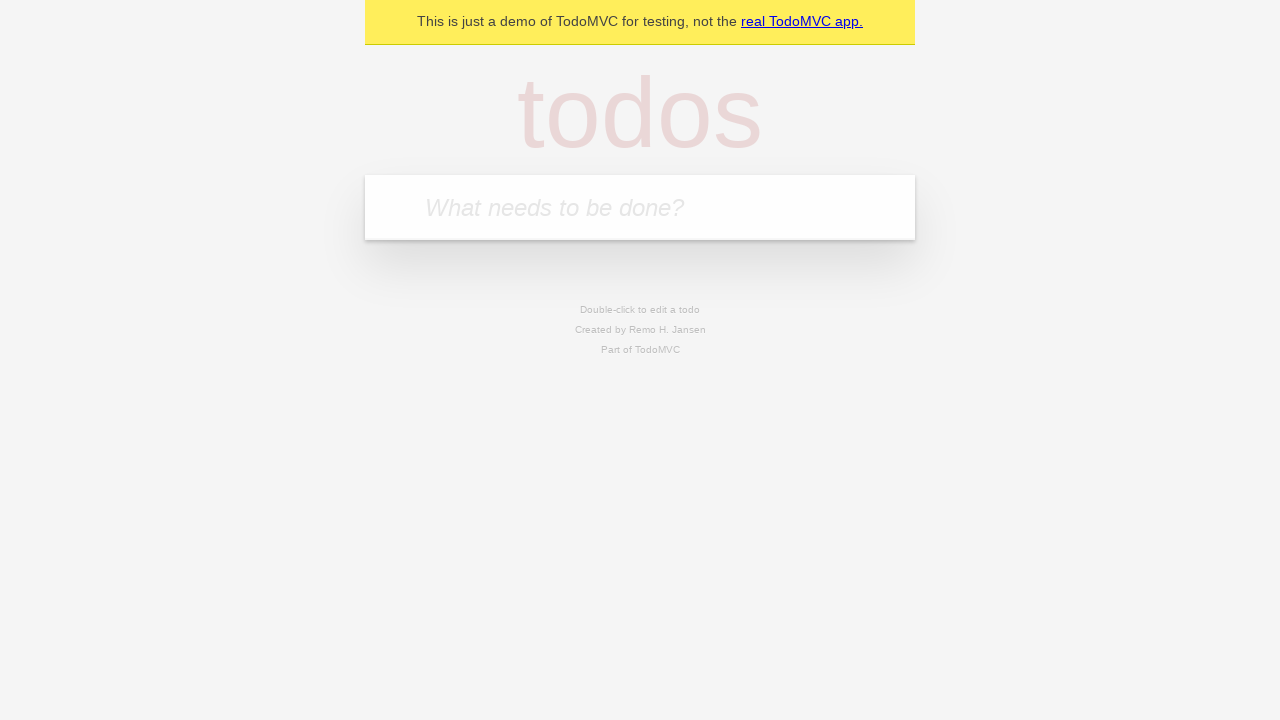

Located the todo input field
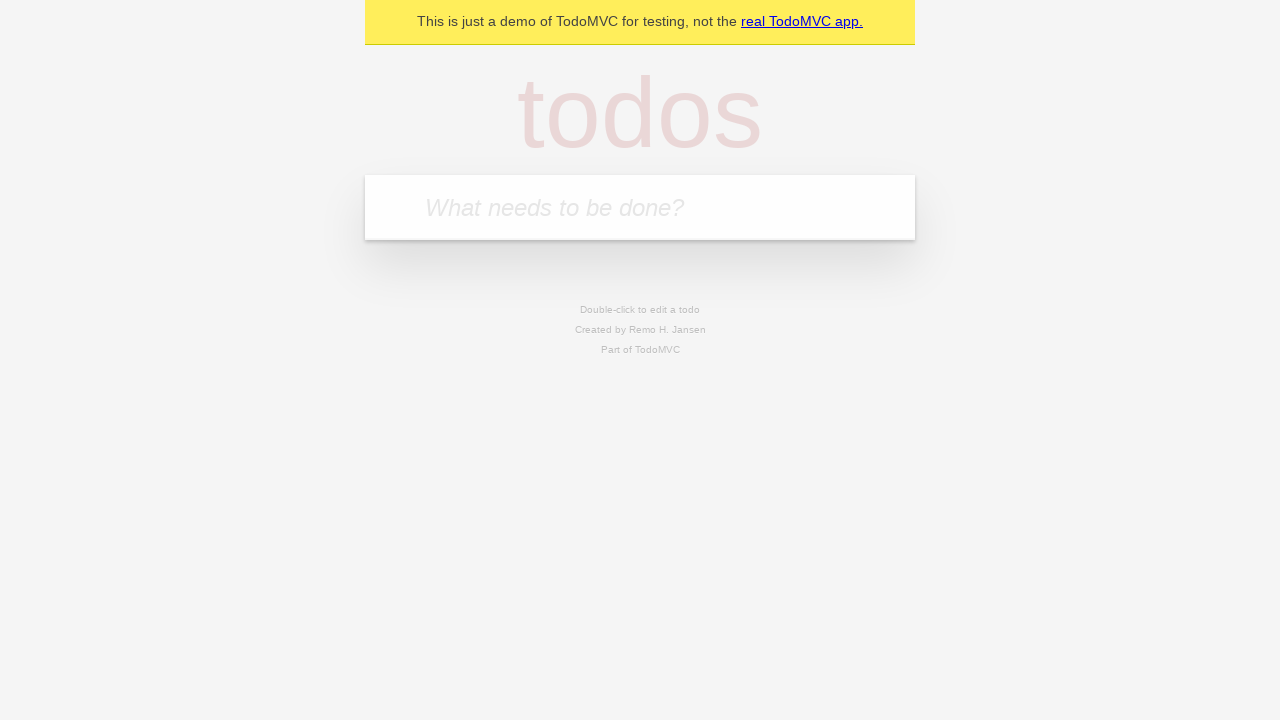

Filled todo input with 'buy some cheese' on internal:attr=[placeholder="What needs to be done?"i]
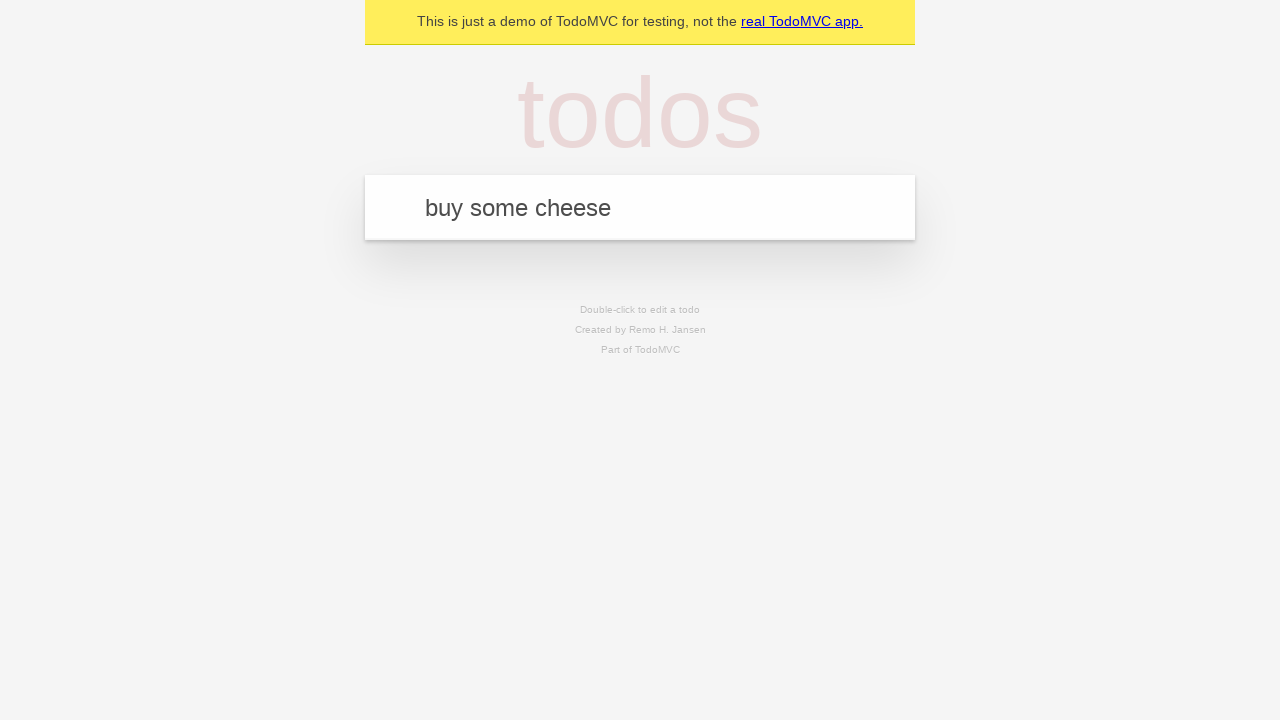

Pressed Enter to create first todo item on internal:attr=[placeholder="What needs to be done?"i]
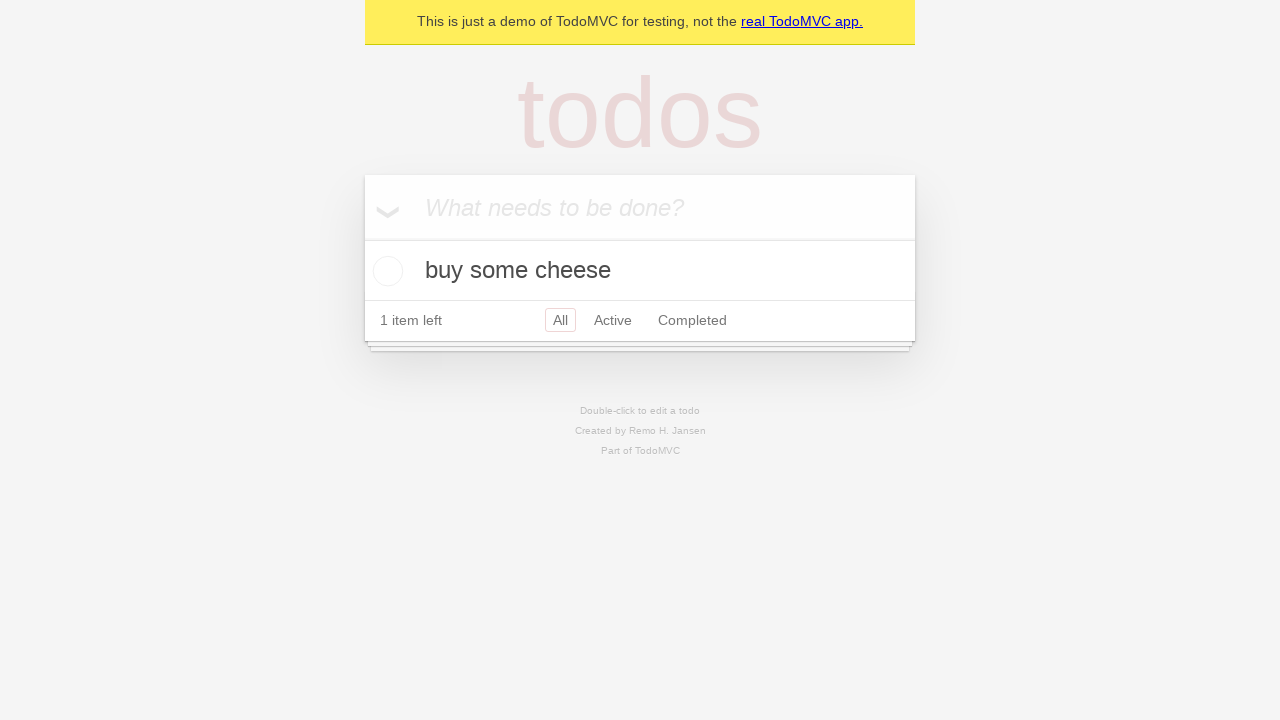

First todo item appeared in the list
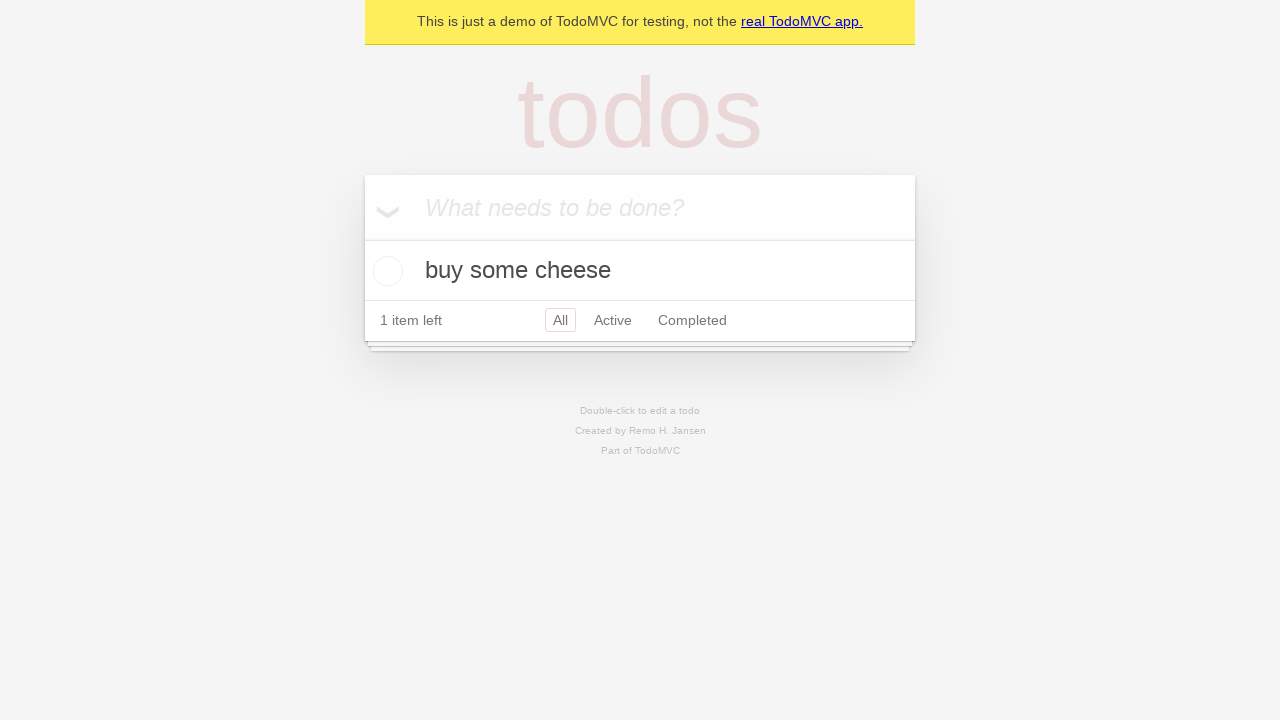

Filled todo input with 'feed the cat' on internal:attr=[placeholder="What needs to be done?"i]
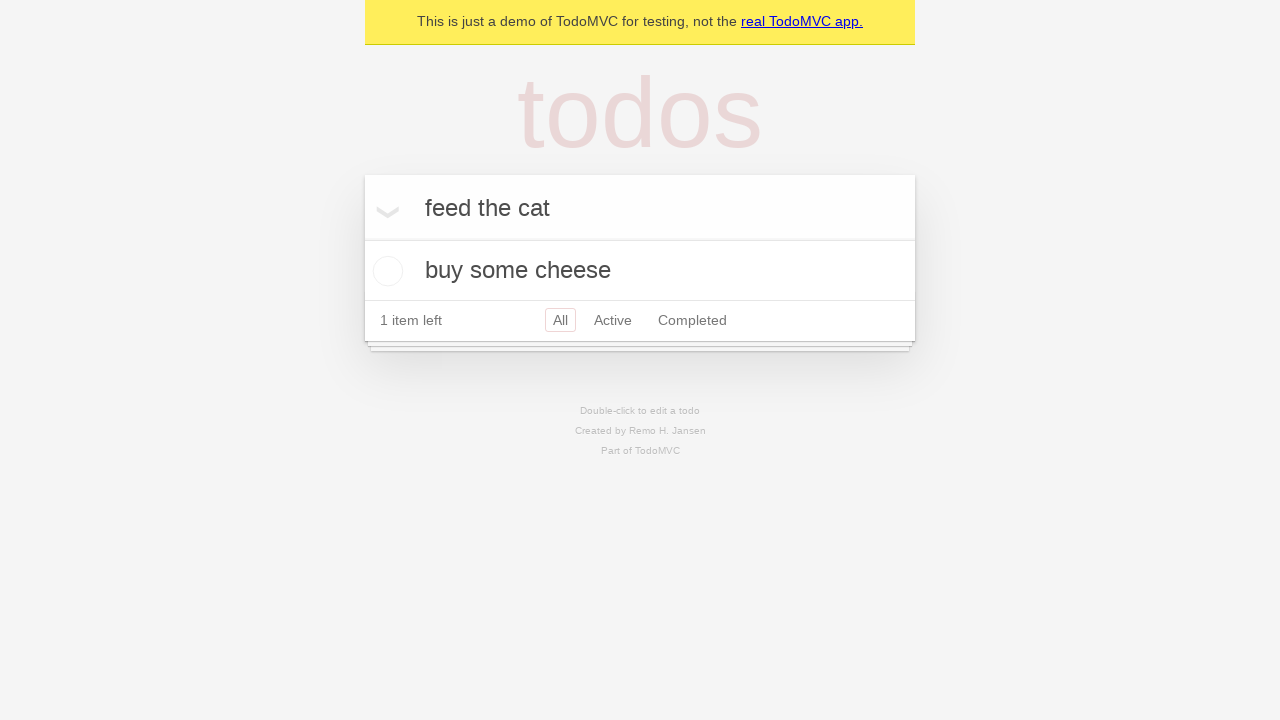

Pressed Enter to create second todo item on internal:attr=[placeholder="What needs to be done?"i]
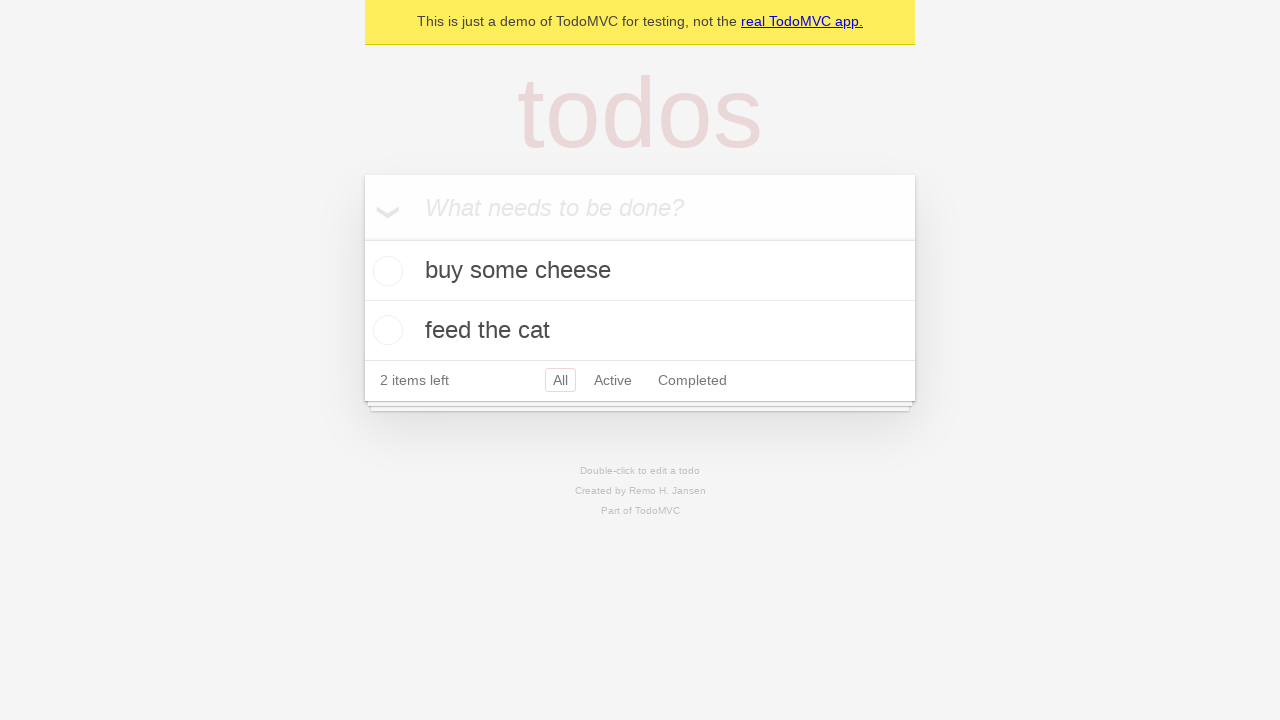

Verified two todo items are present in the list
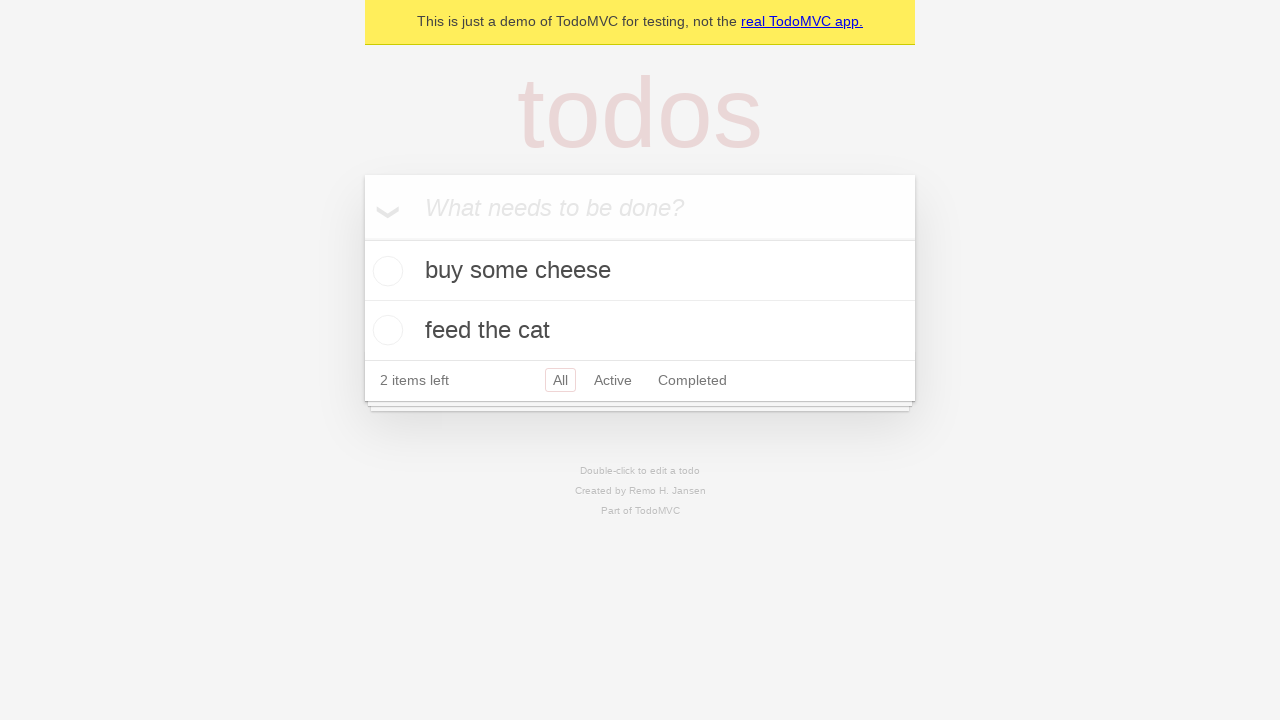

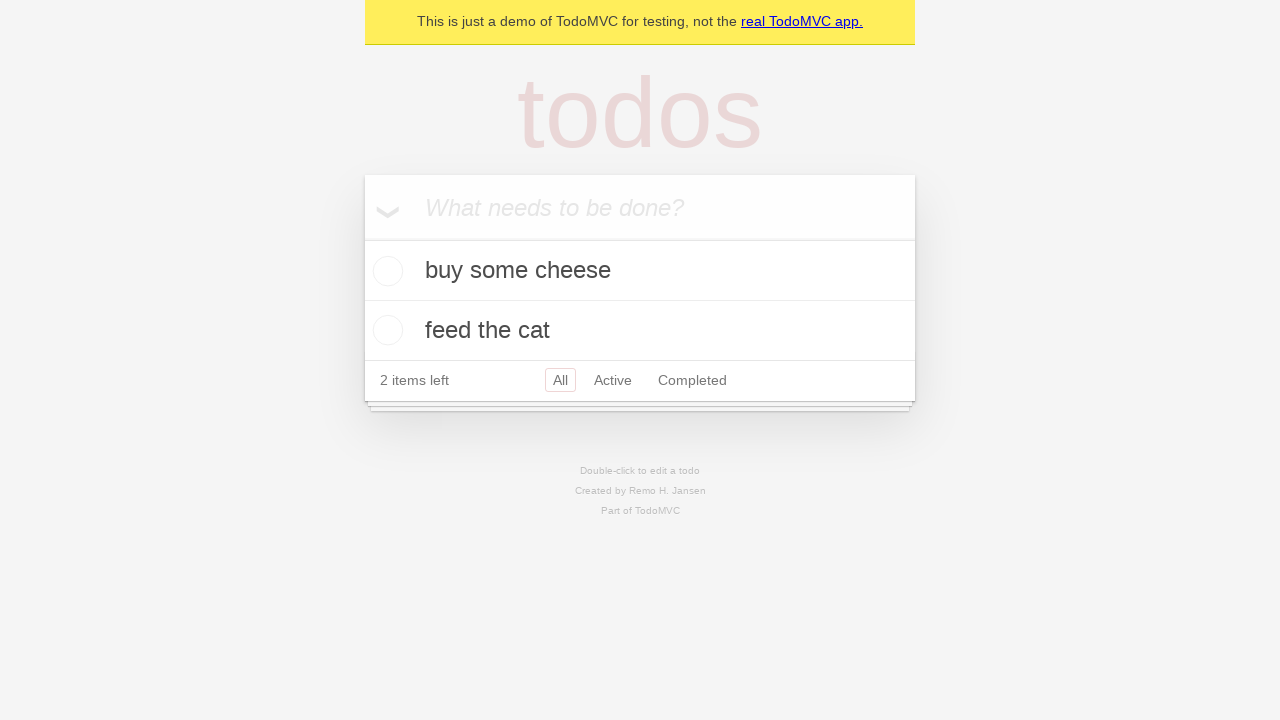